Tests XPath locator functionality by navigating to a practice page and clicking all checkboxes in a table using XPath selectors.

Starting URL: https://selectorshub.com/xpath-practice-page/

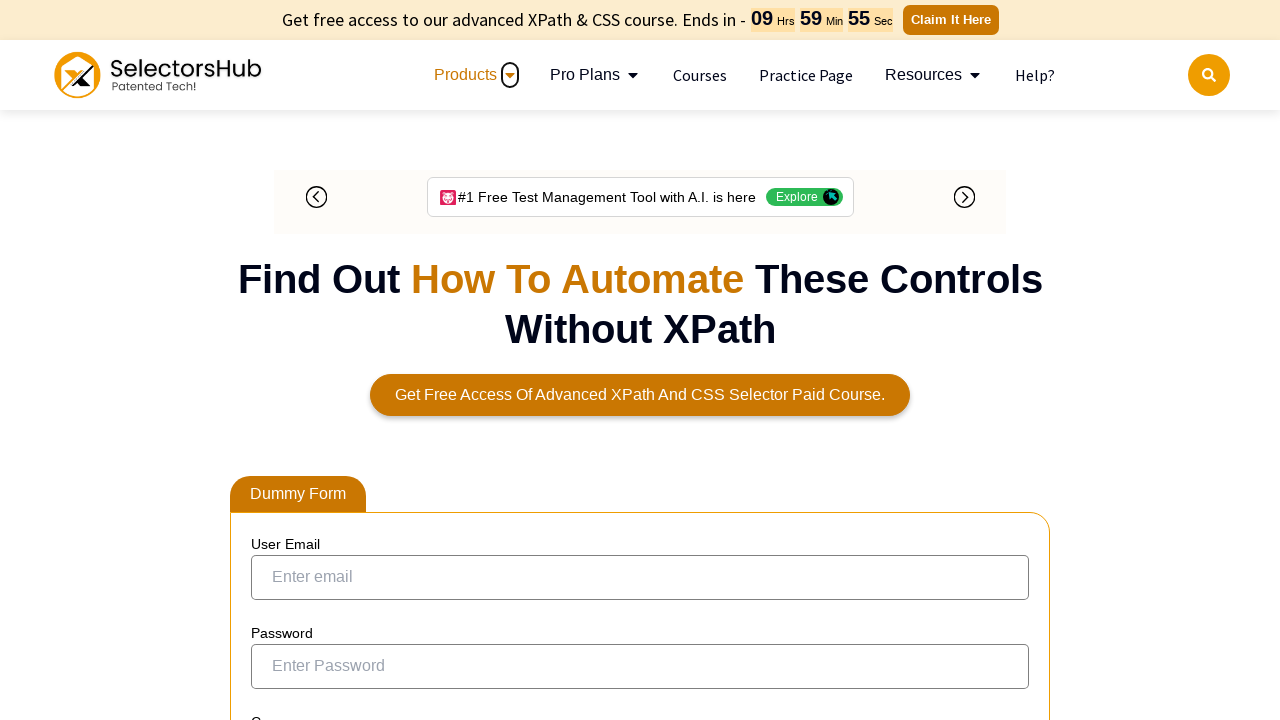

Waited for result table to load
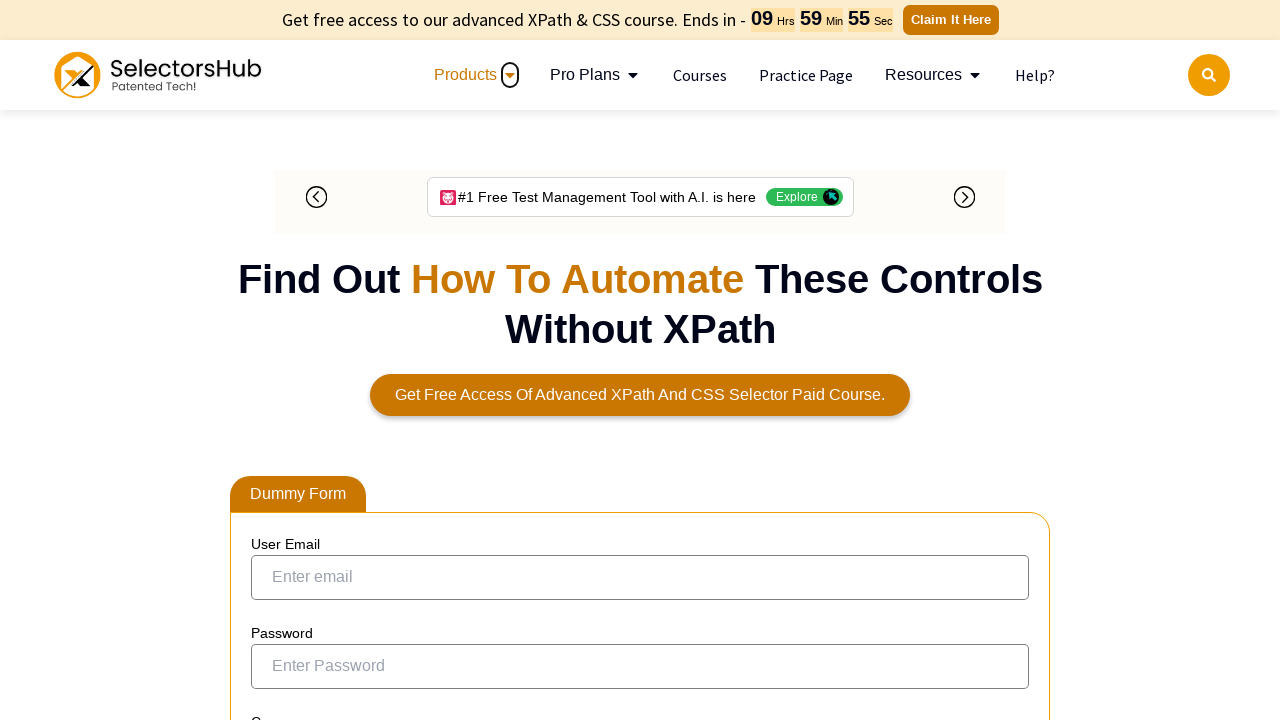

Located all checkboxes in result table using XPath
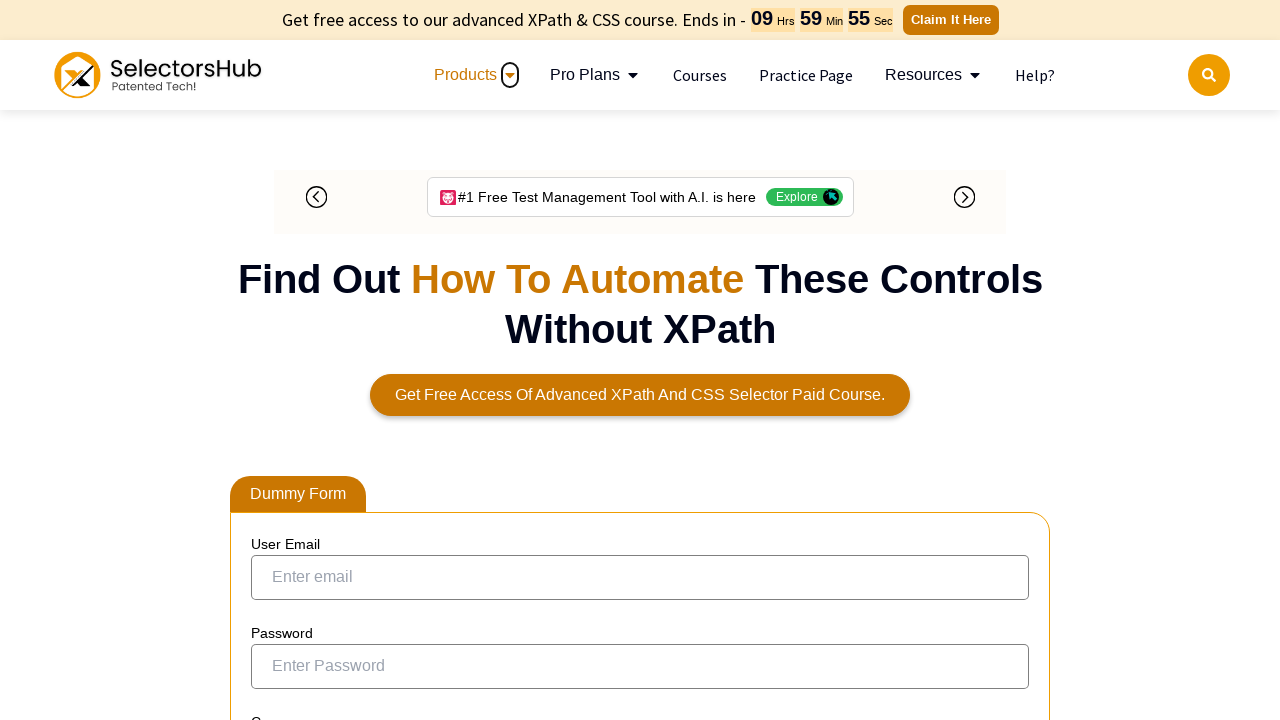

Found 7 checkboxes in the table
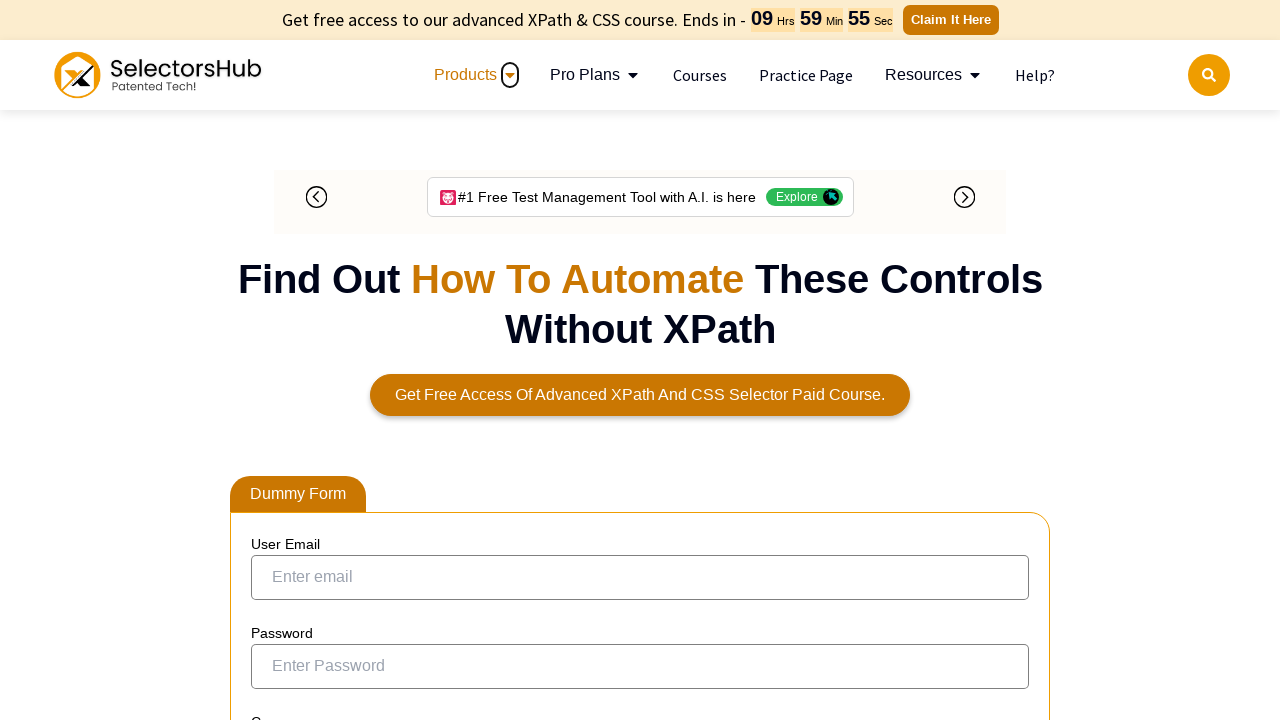

Clicked checkbox 1 of 7 at (274, 353) on xpath=//table[@id='resultTable']//input[@type='checkbox'] >> nth=0
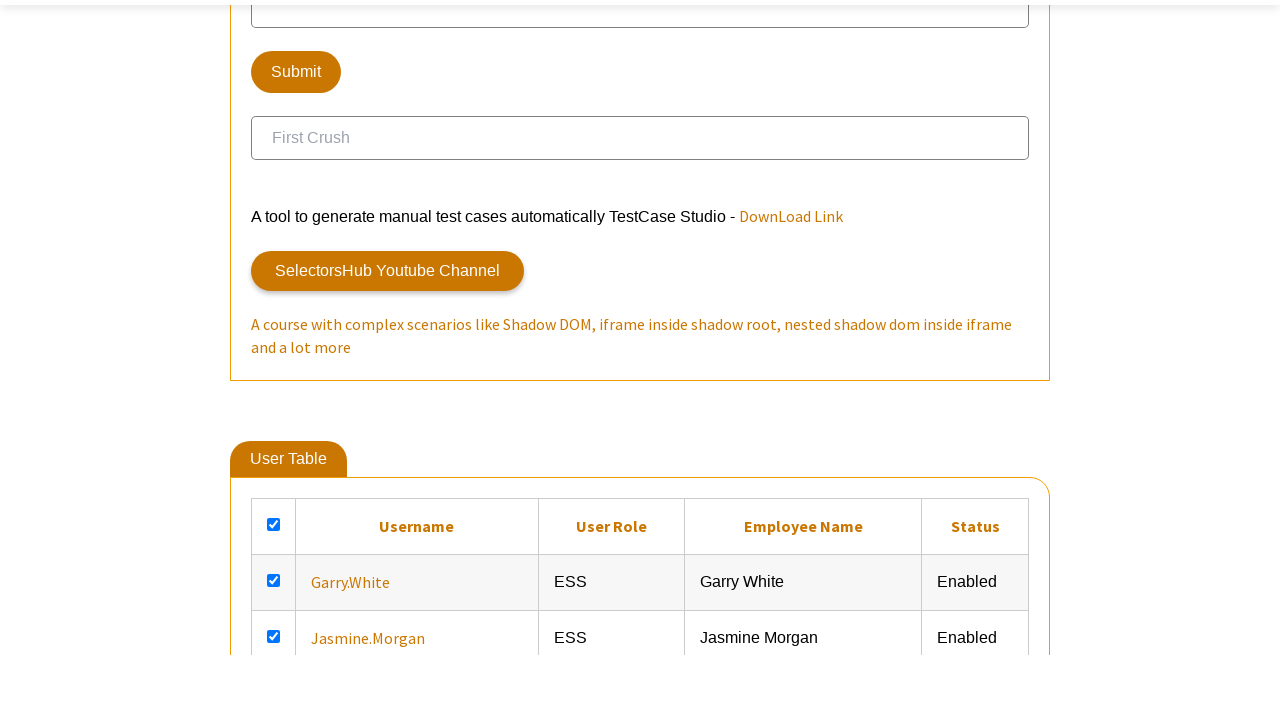

Clicked checkbox 2 of 7 at (274, 360) on xpath=//table[@id='resultTable']//input[@type='checkbox'] >> nth=1
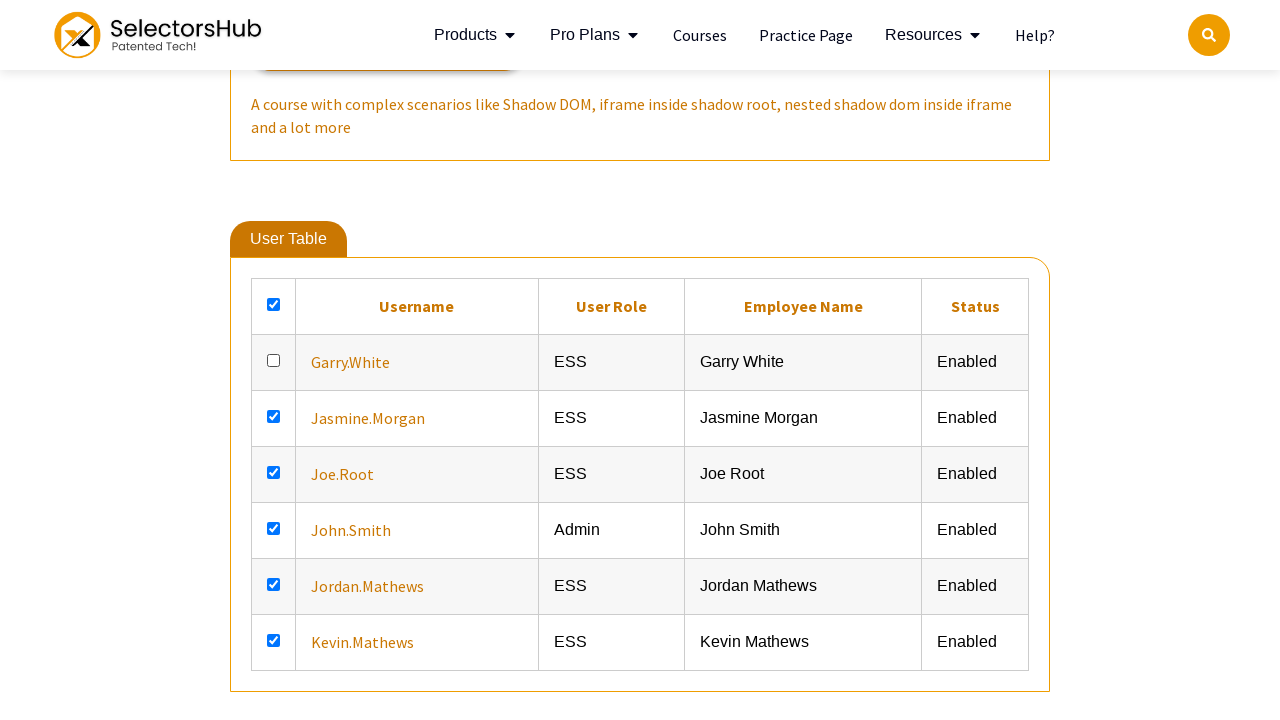

Clicked checkbox 3 of 7 at (274, 416) on xpath=//table[@id='resultTable']//input[@type='checkbox'] >> nth=2
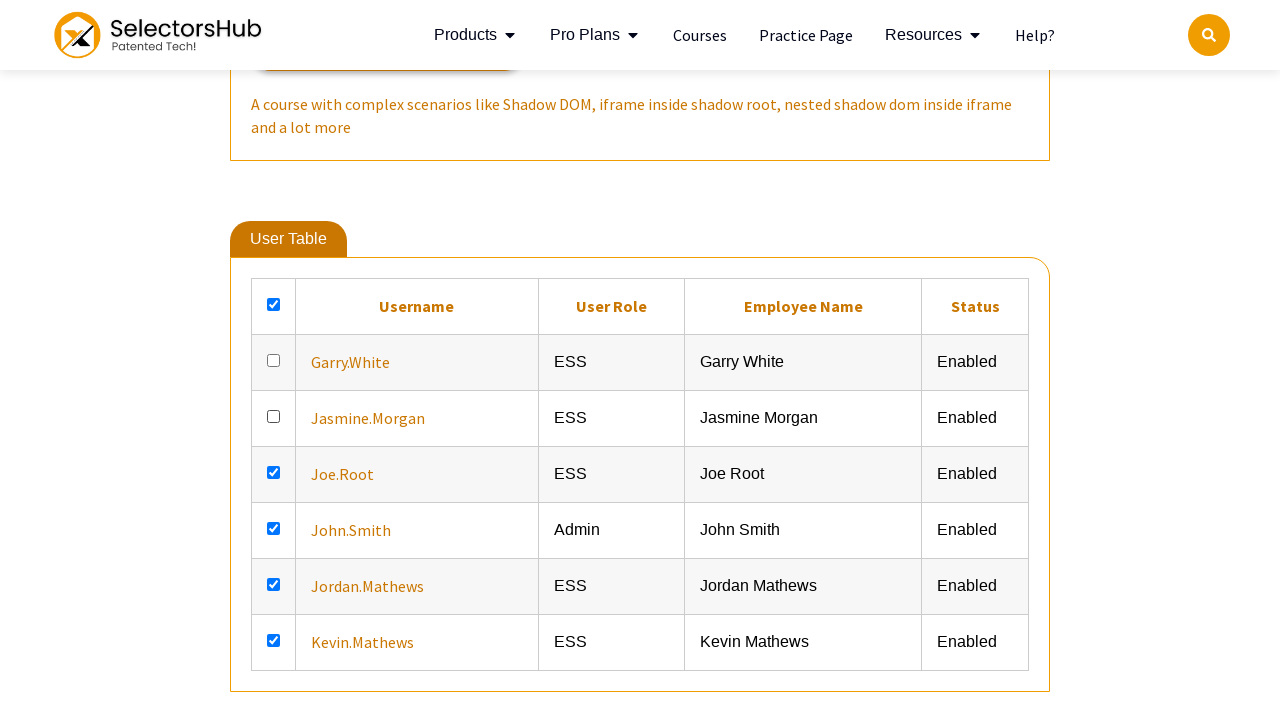

Clicked checkbox 4 of 7 at (274, 472) on xpath=//table[@id='resultTable']//input[@type='checkbox'] >> nth=3
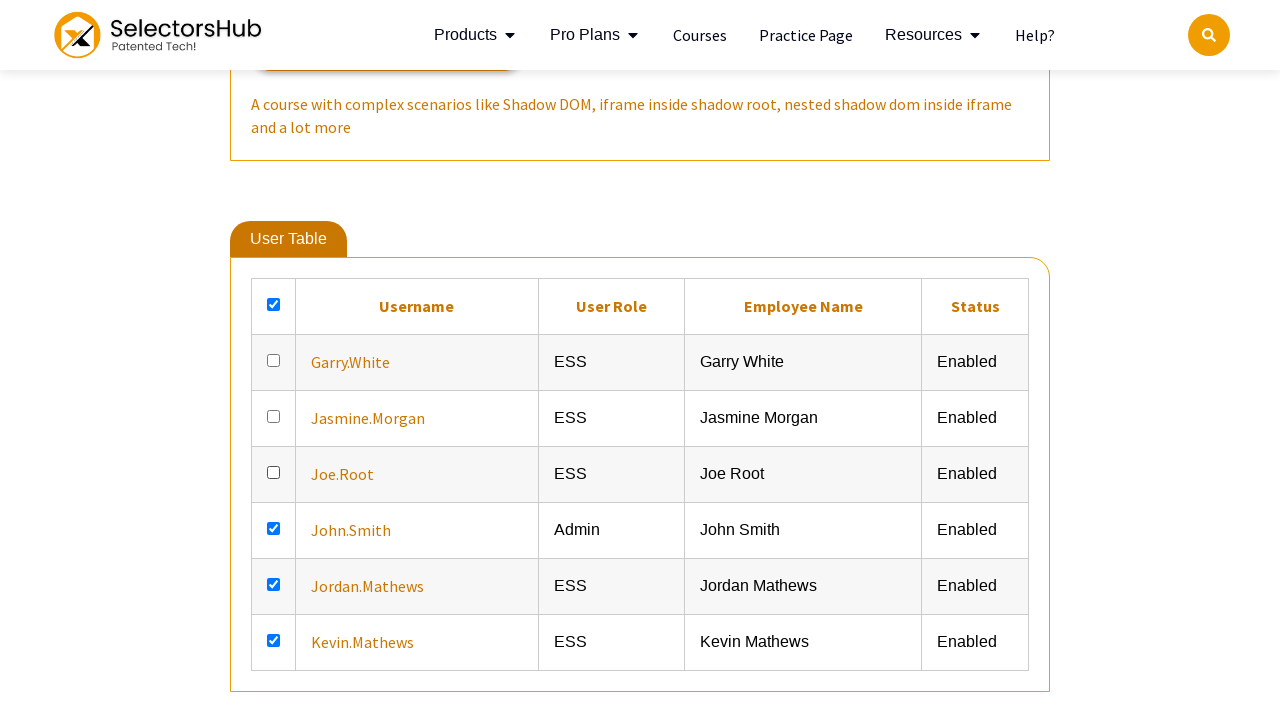

Clicked checkbox 5 of 7 at (274, 528) on xpath=//table[@id='resultTable']//input[@type='checkbox'] >> nth=4
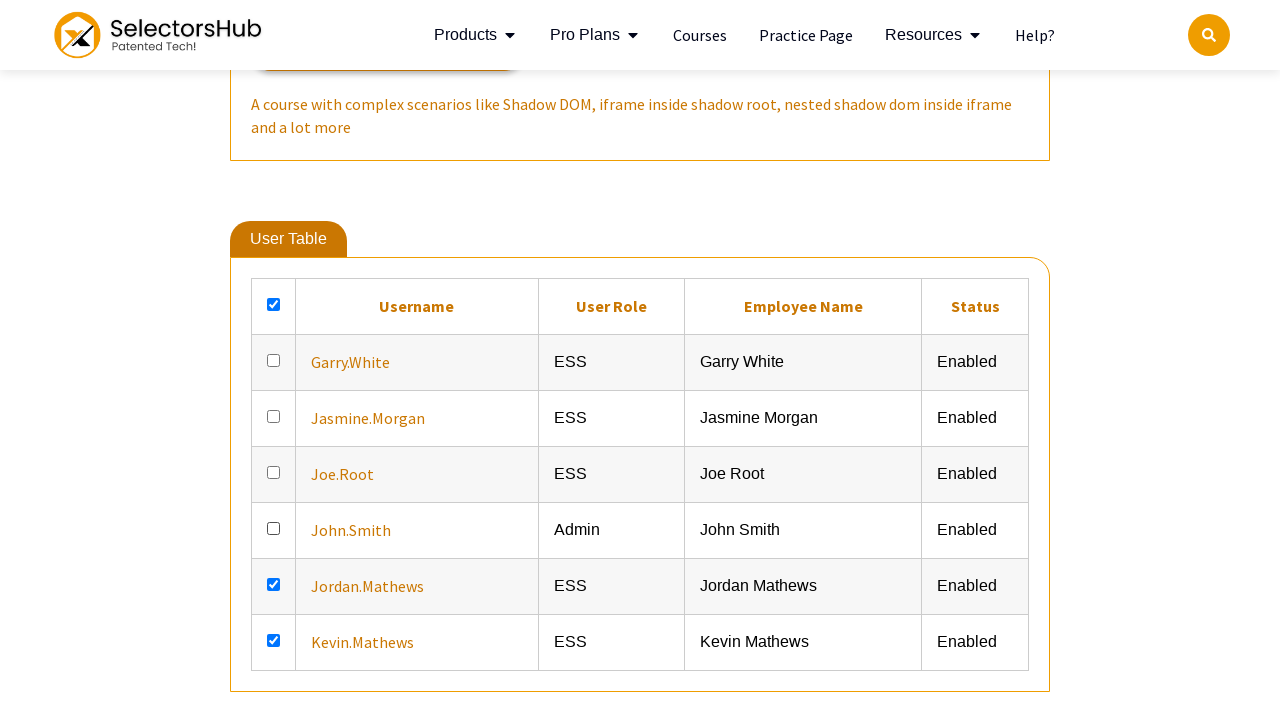

Clicked checkbox 6 of 7 at (274, 584) on xpath=//table[@id='resultTable']//input[@type='checkbox'] >> nth=5
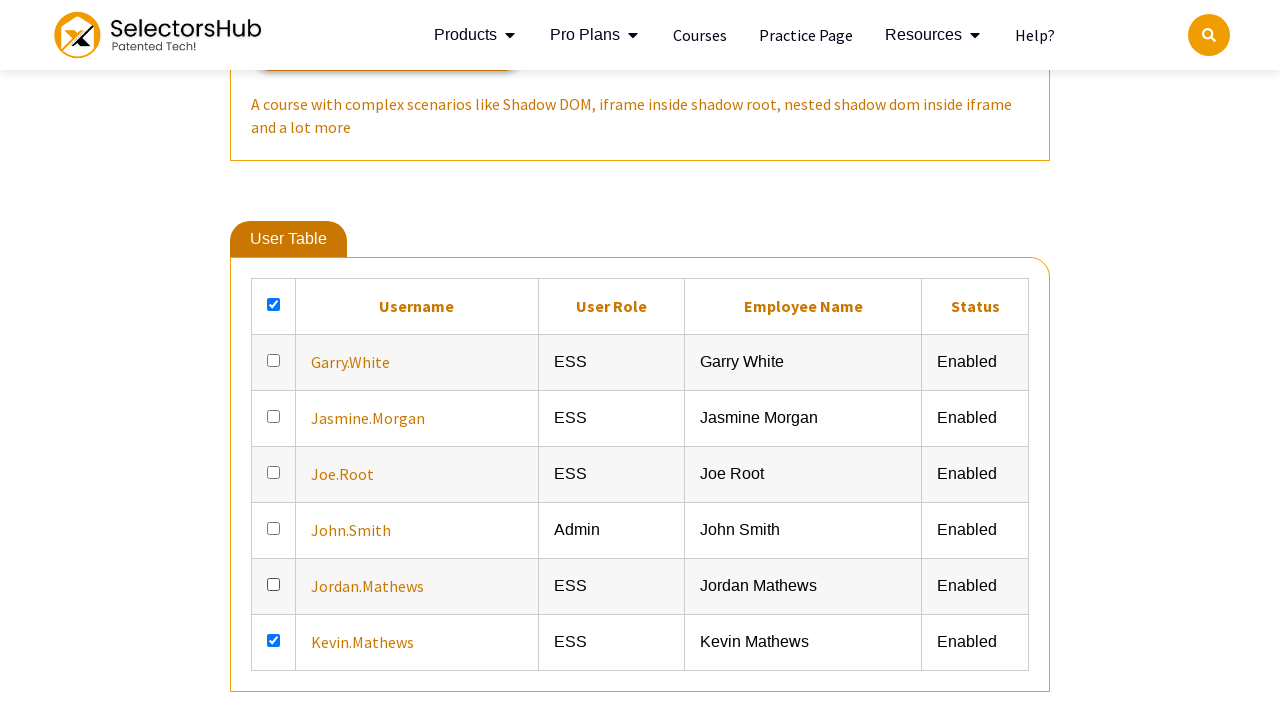

Clicked checkbox 7 of 7 at (274, 640) on xpath=//table[@id='resultTable']//input[@type='checkbox'] >> nth=6
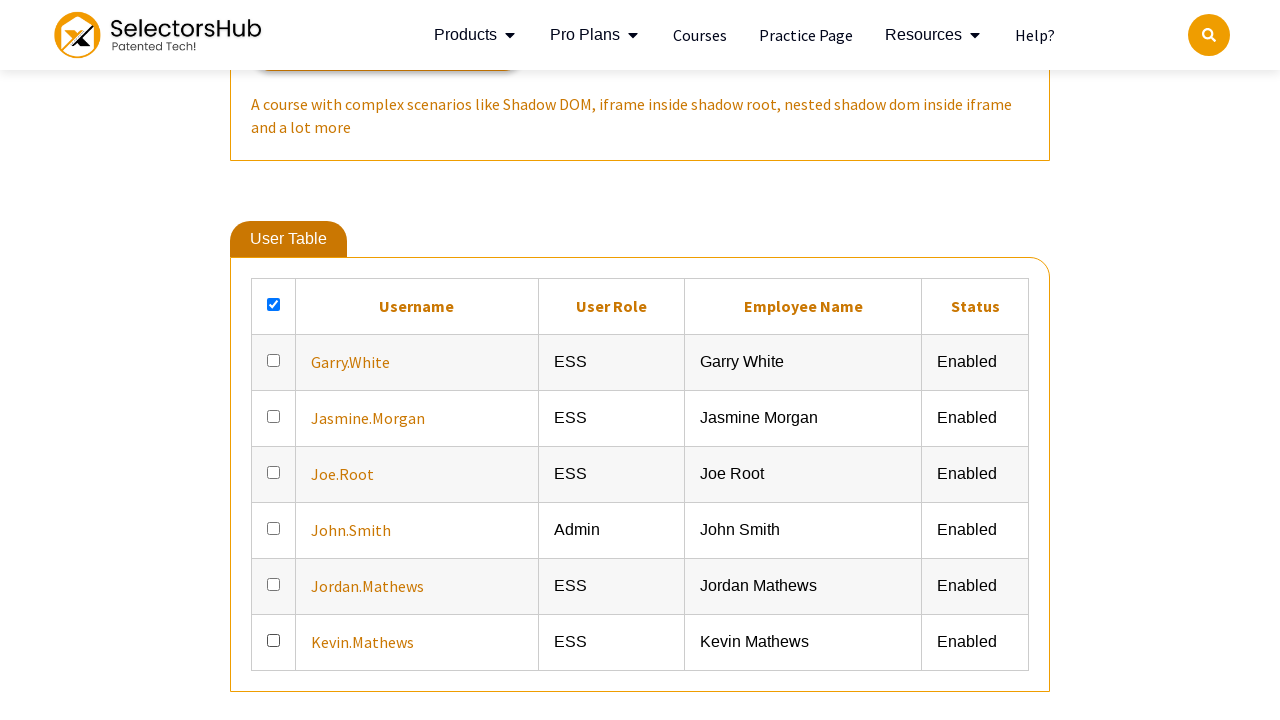

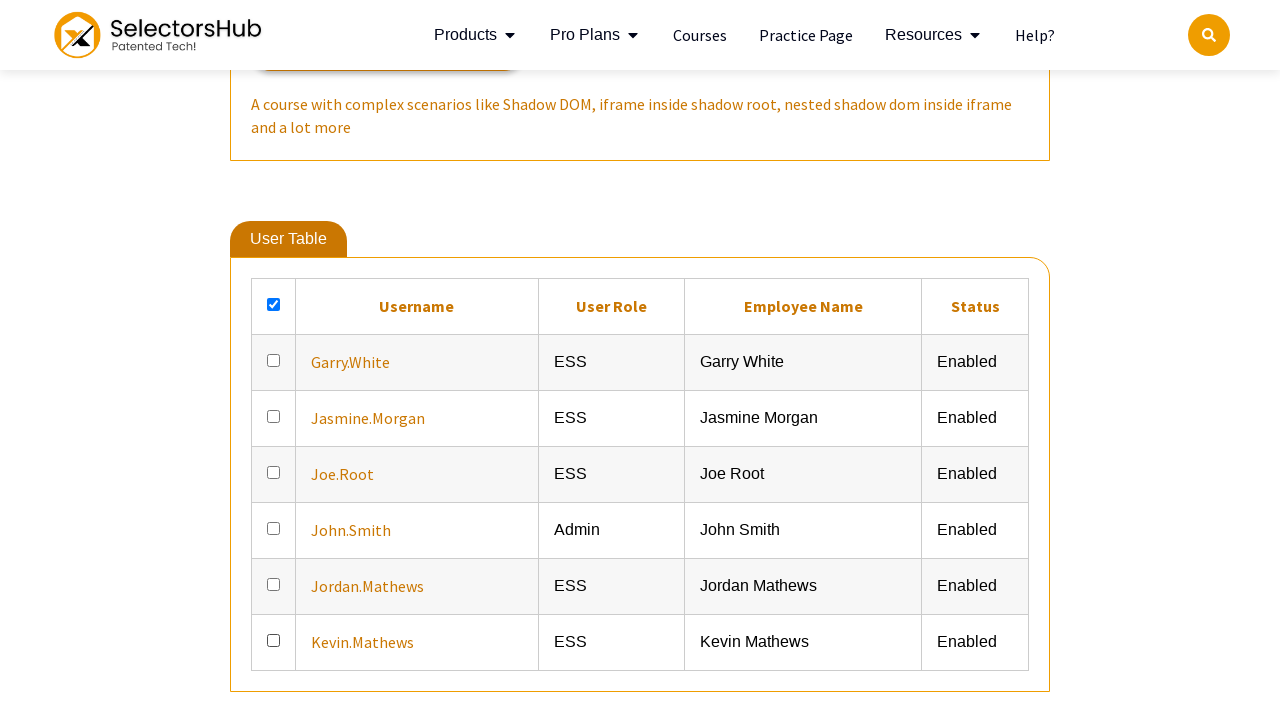